Navigates to a page with loading images and waits for an award image to be present on the page

Starting URL: https://bonigarcia.dev/selenium-webdriver-java/loading-images.html

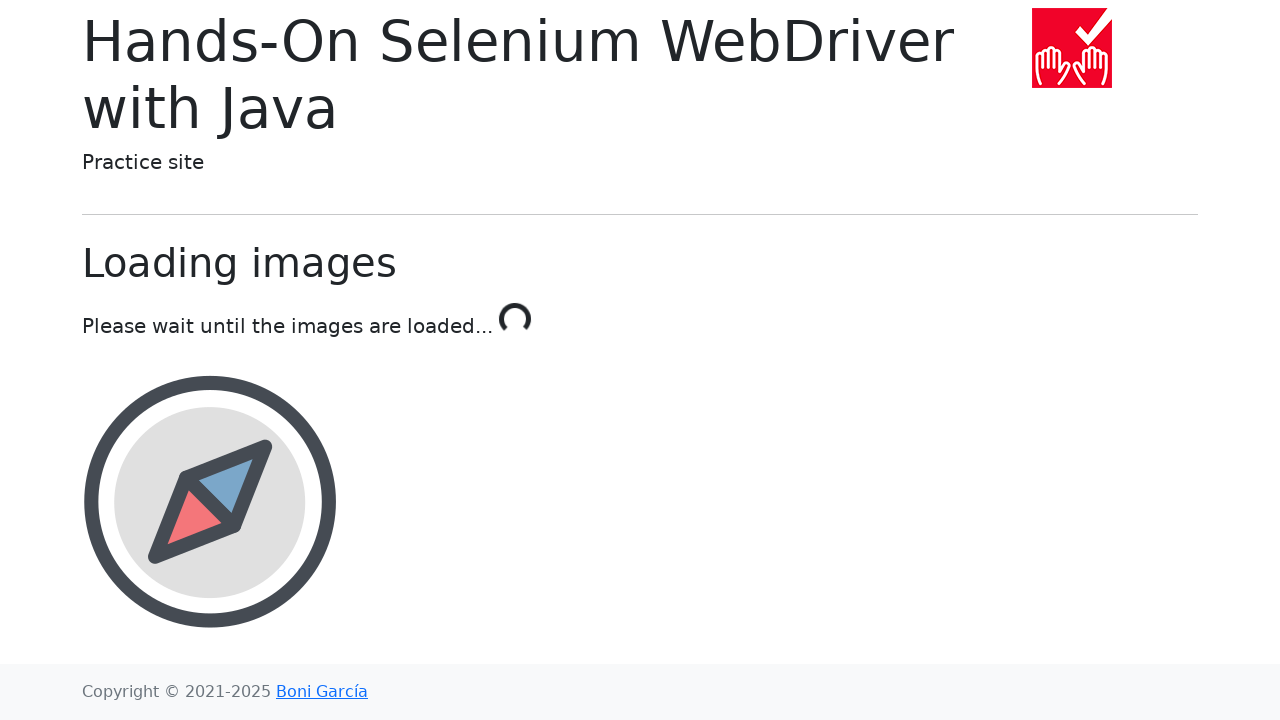

Waited for award image to be present on the page
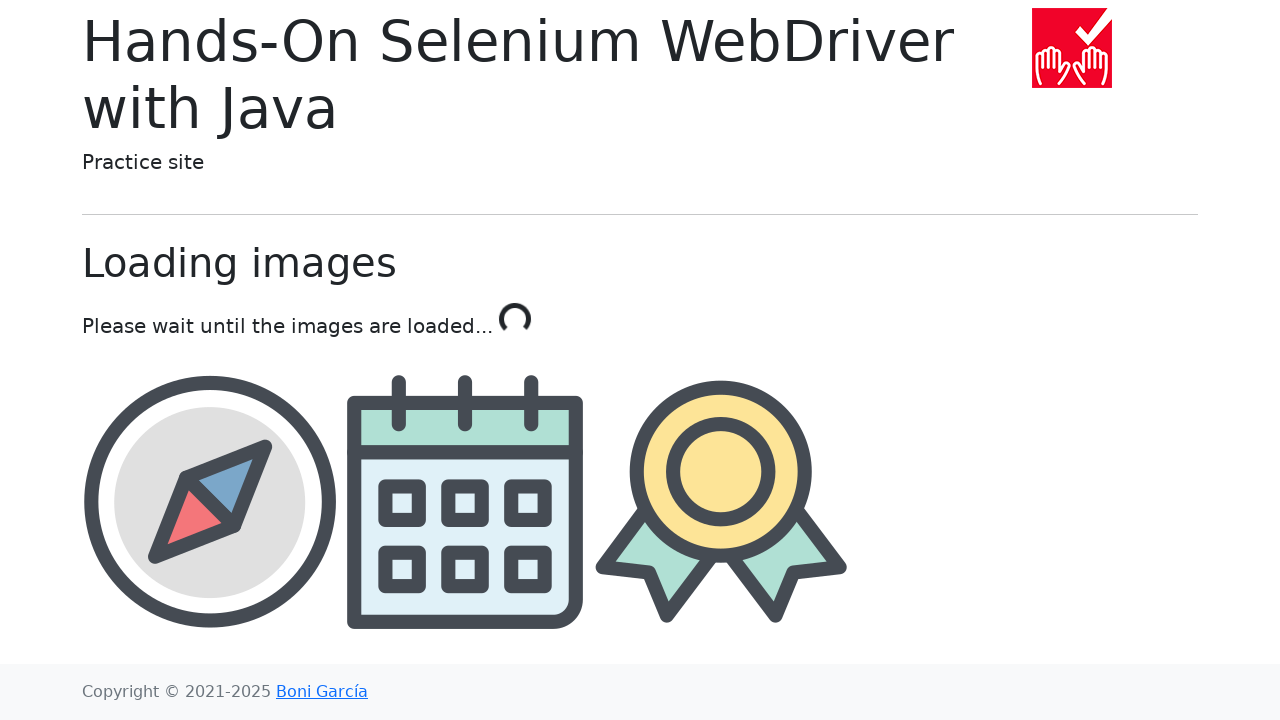

Located the award image element
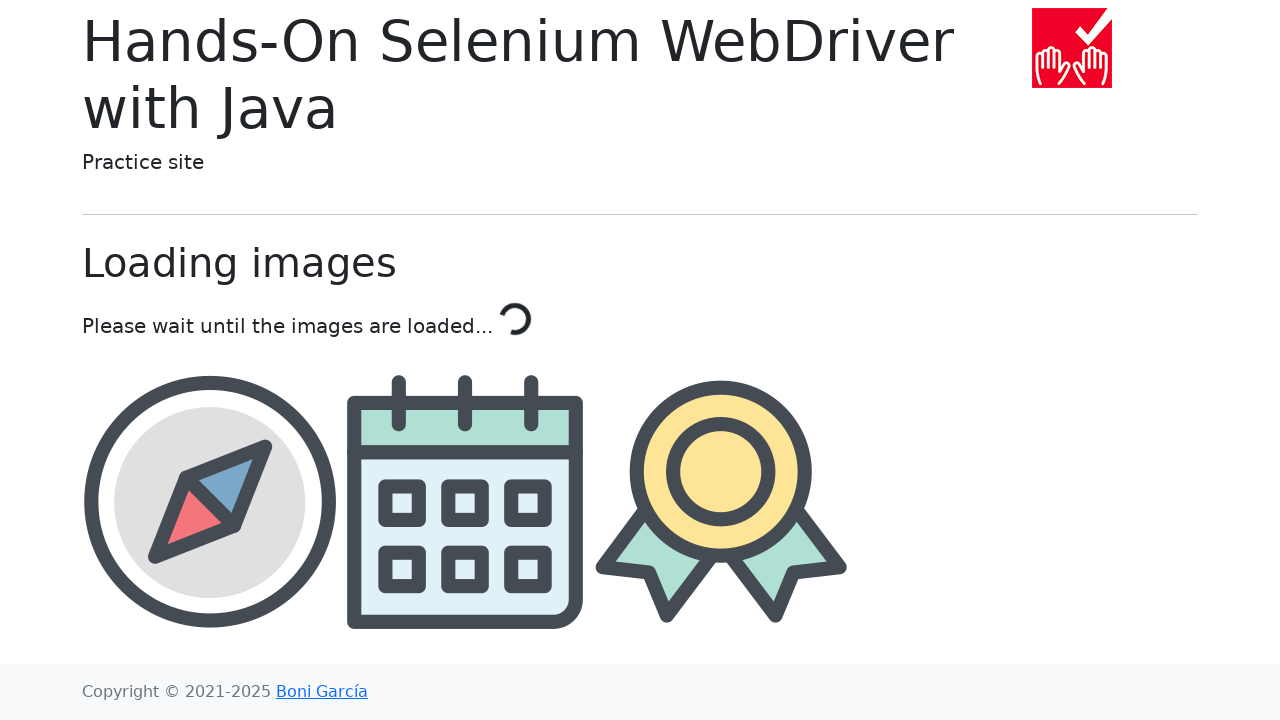

Retrieved src attribute from award image
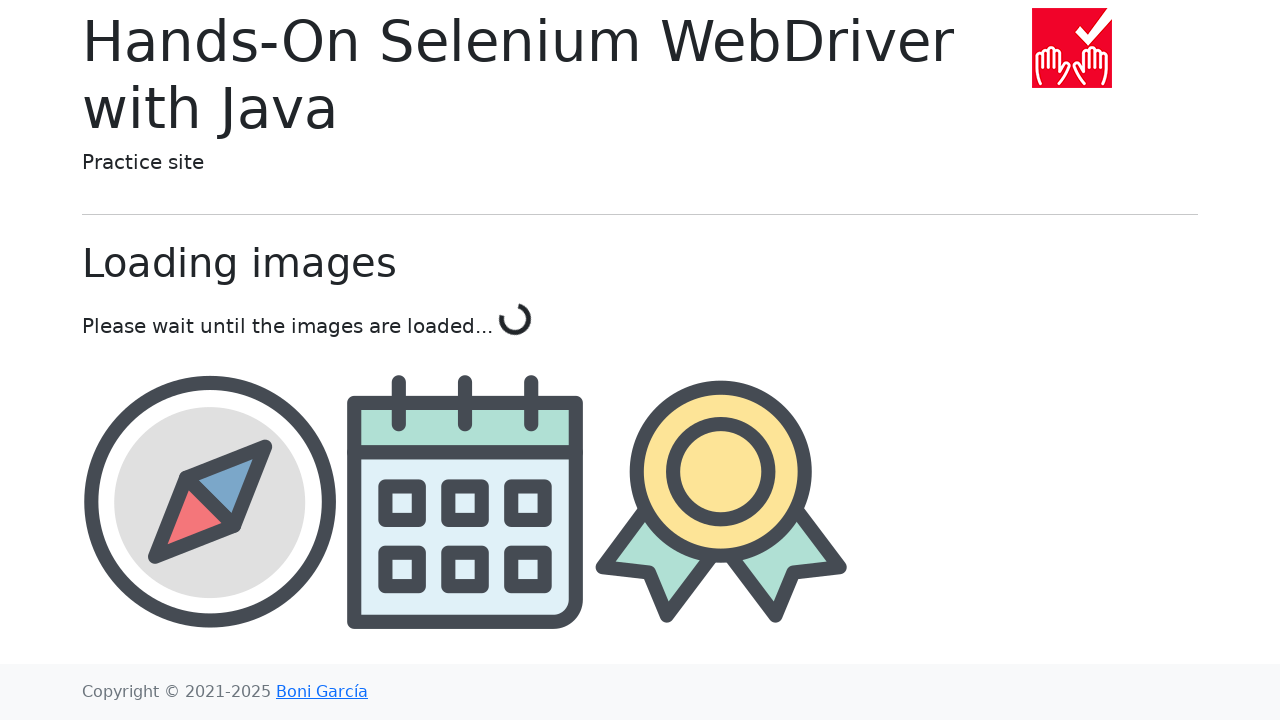

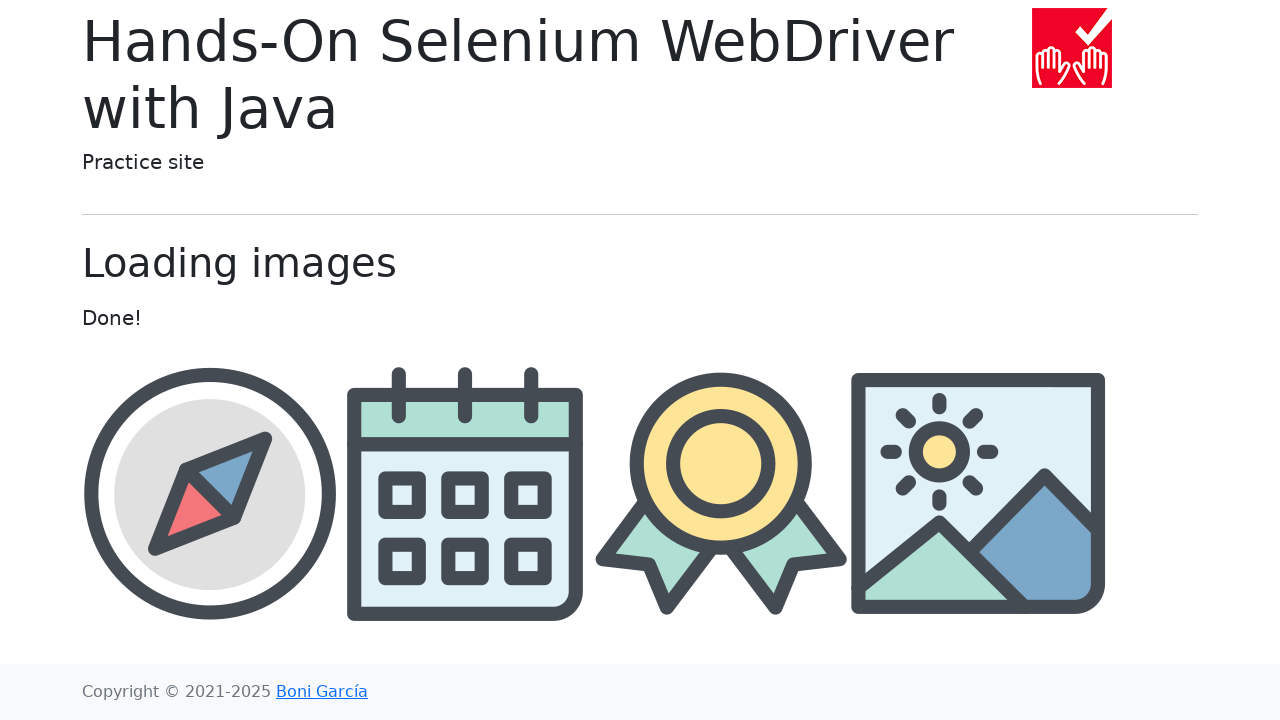